Tests the RPA Challenge form by clicking the start button and submitting multiple entries with first name, last name, company, role, address, email, and phone fields.

Starting URL: https://rpachallenge.com/

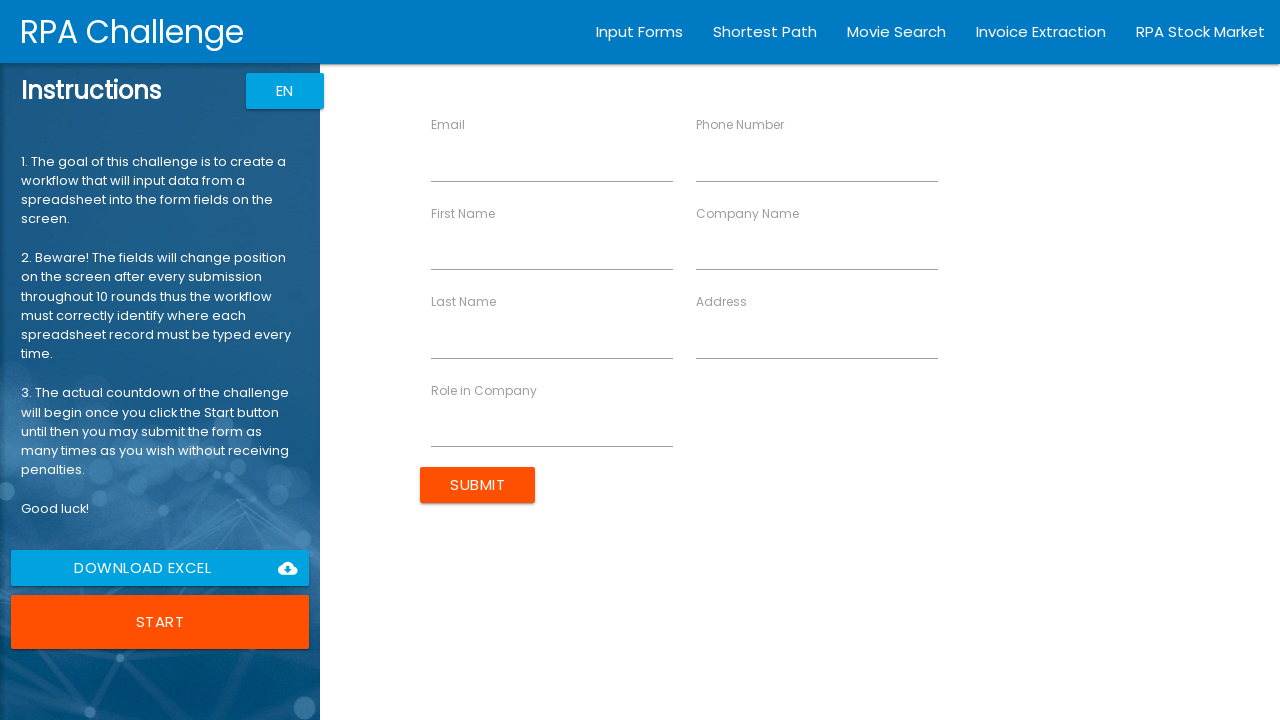

Clicked the Start button to begin the RPA Challenge at (160, 622) on xpath=//*[contains(@class, 'waves-effect col s12 m12 l12 btn-large uiColorButton
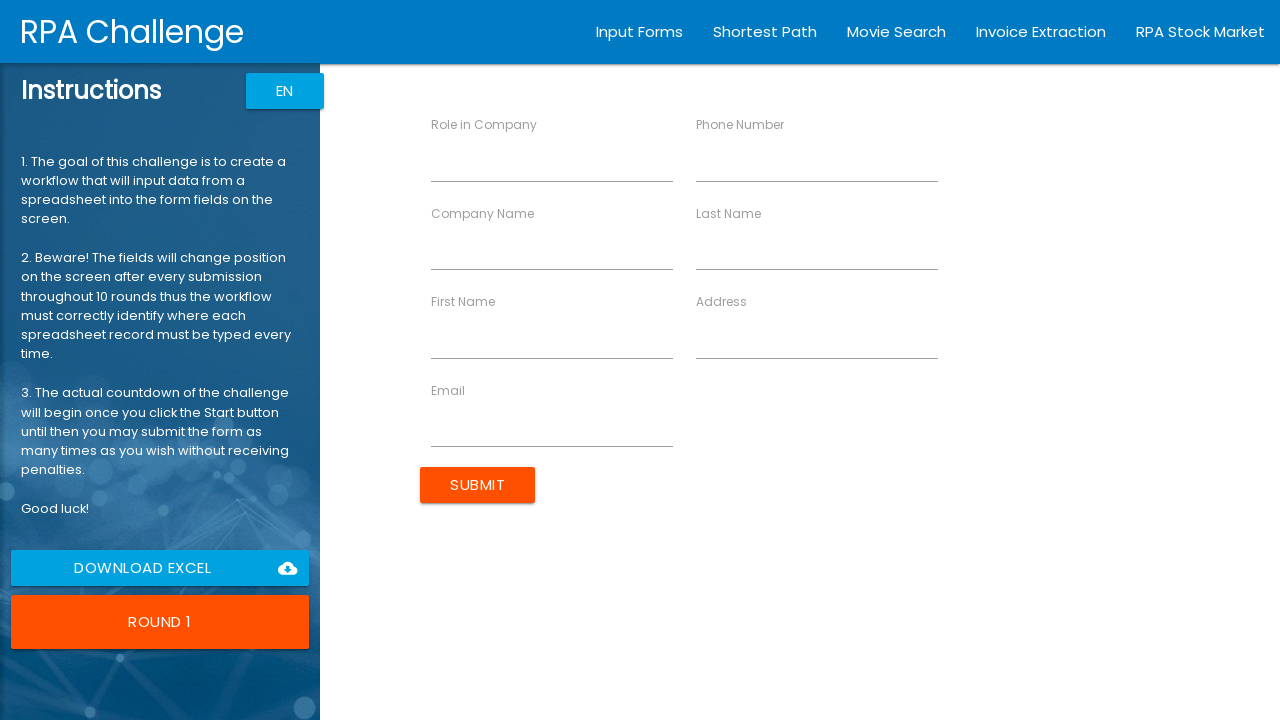

Filled first name field with 'John' on //*[contains(@ng-reflect-name, 'labelFirstName')]
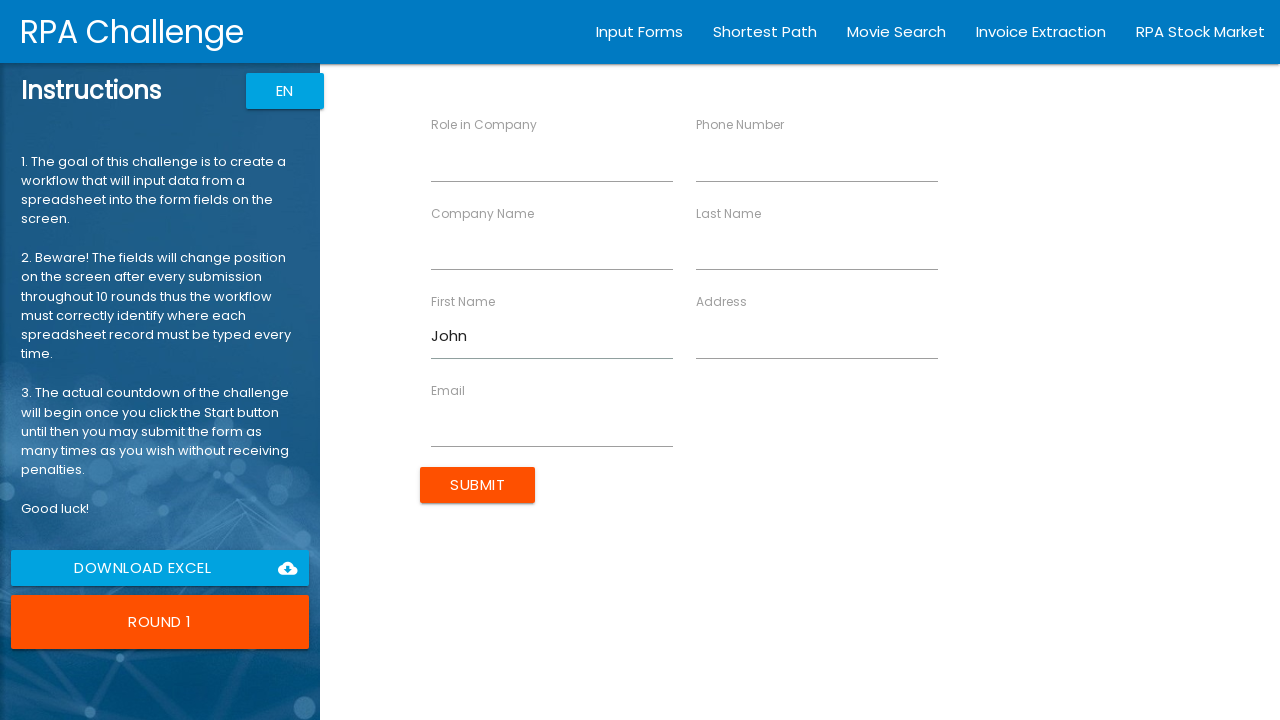

Filled last name field with 'Smith' on //*[contains(@ng-reflect-name, 'labelLastName')]
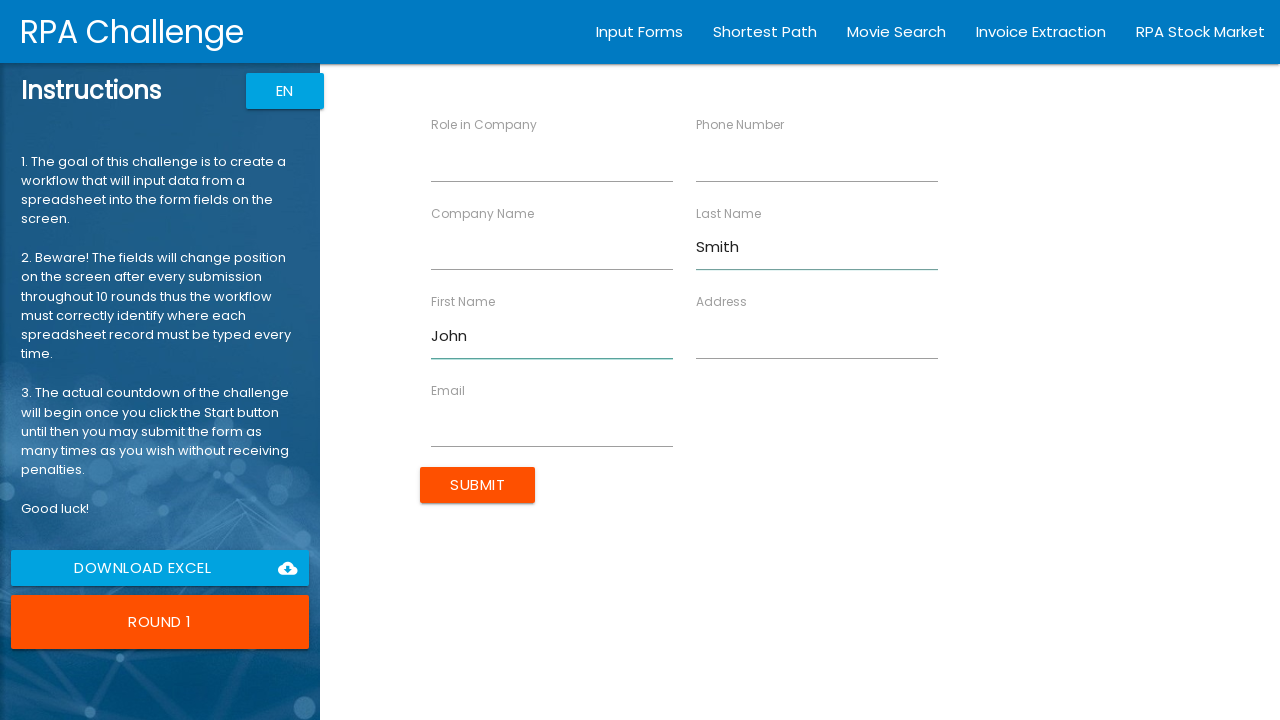

Filled company name field with 'Acme Corp' on //*[contains(@ng-reflect-name, 'labelCompanyName')]
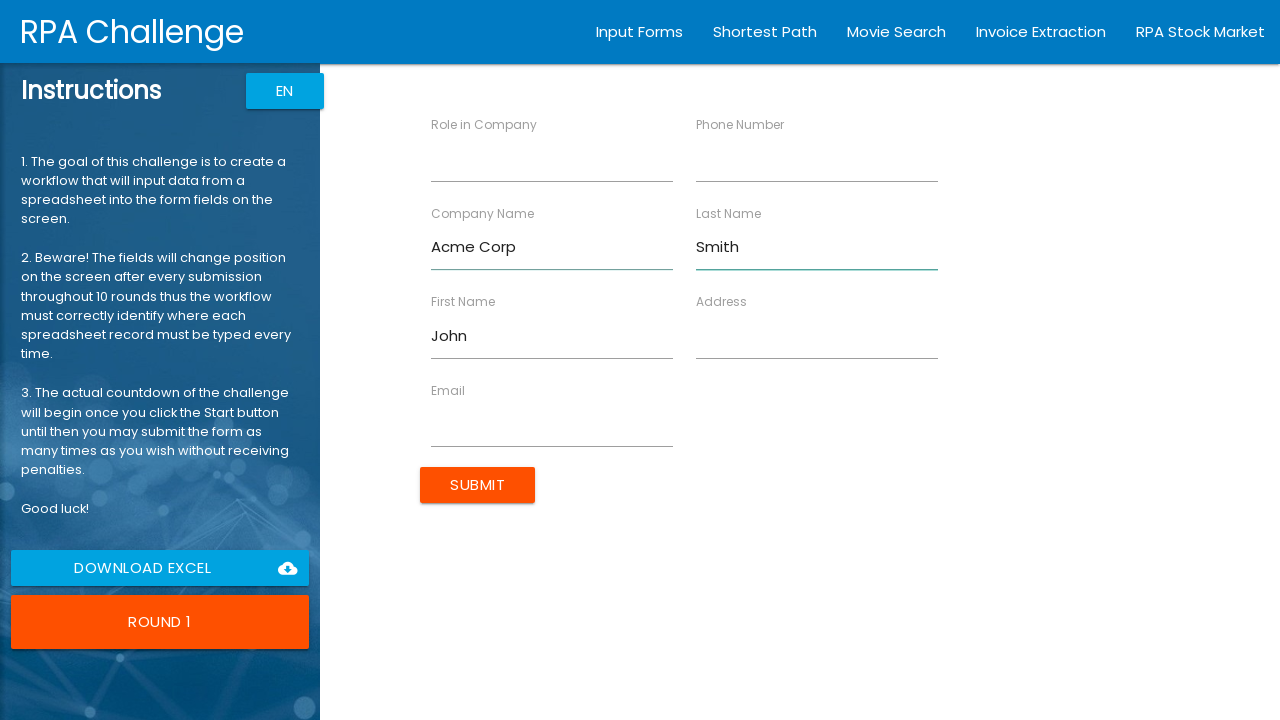

Filled role field with 'Developer' on //*[contains(@ng-reflect-name, 'labelRole')]
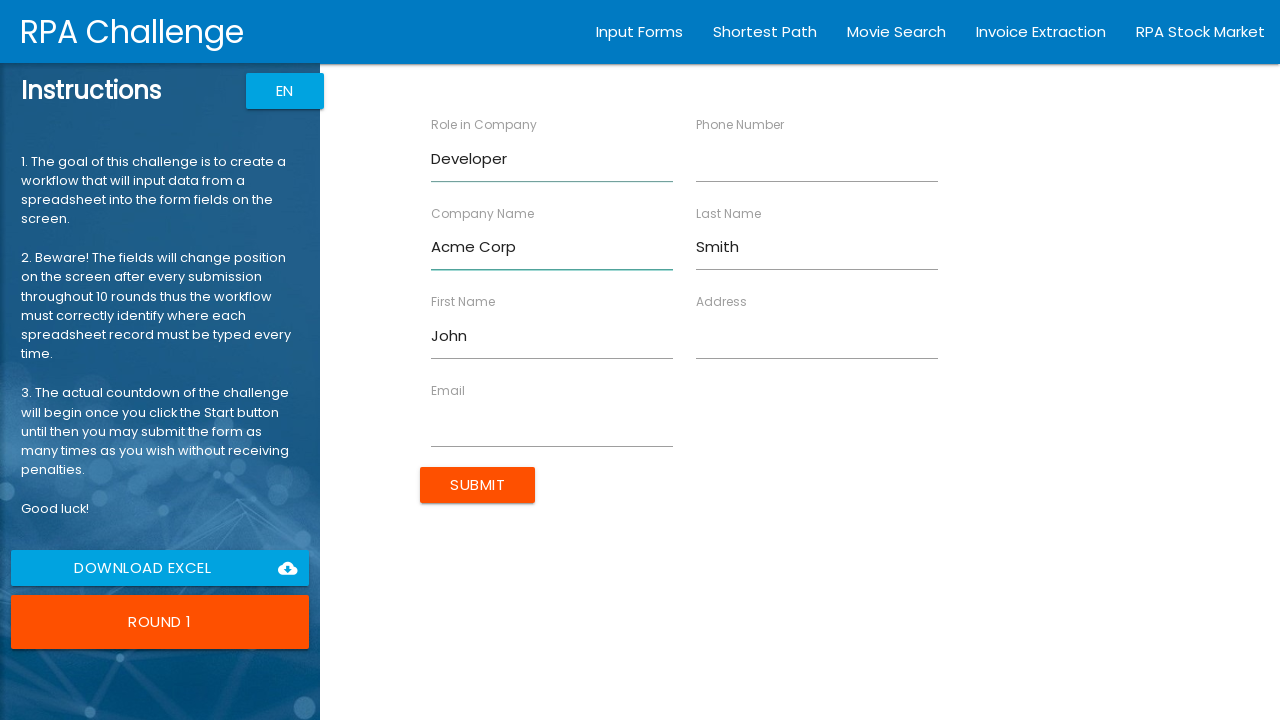

Filled address field with '123 Main St' on //*[contains(@ng-reflect-name, 'labelAddress')]
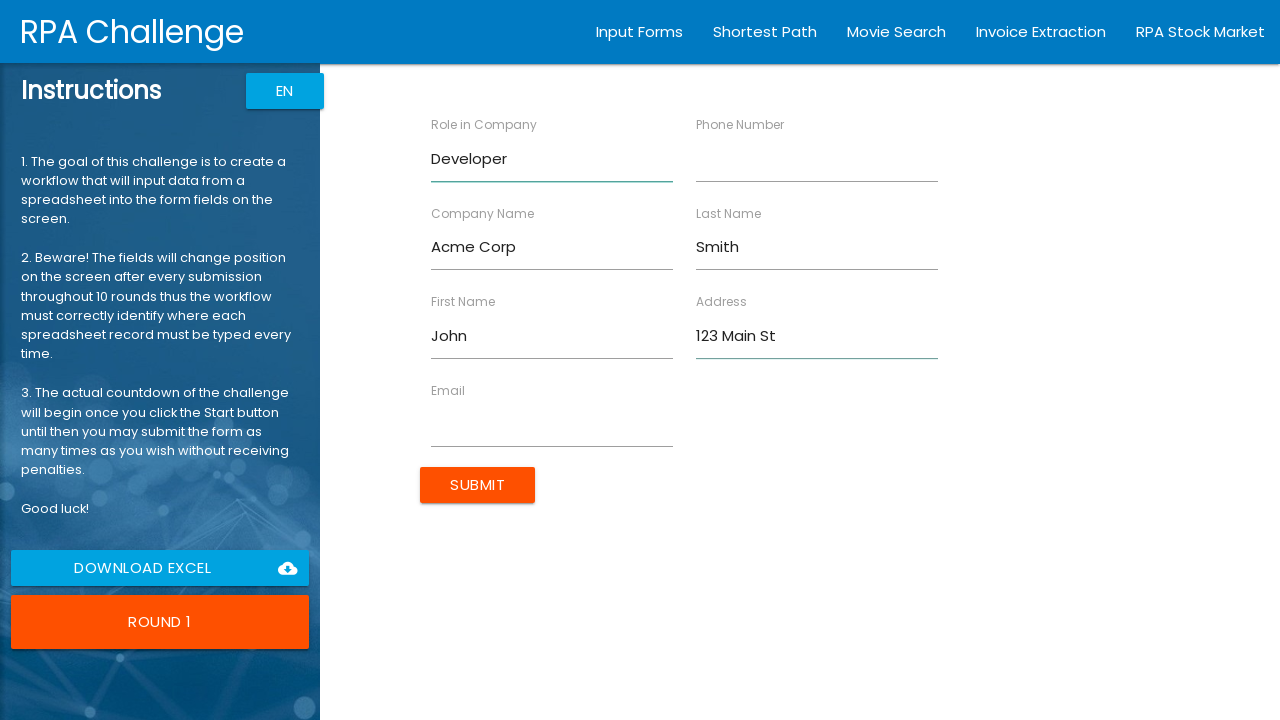

Filled email field with 'john.smith@example.com' on //*[contains(@ng-reflect-name, 'labelEmail')]
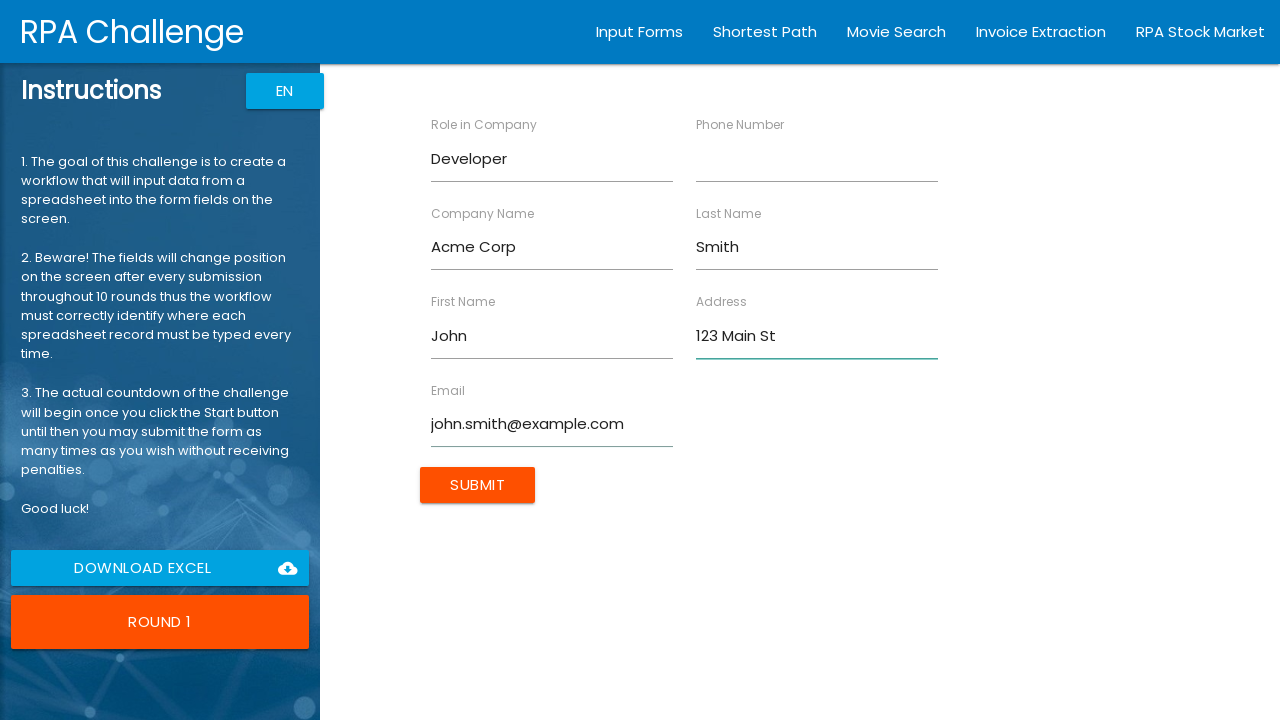

Filled phone field with '5551234567' on //*[contains(@ng-reflect-name, 'labelPhone')]
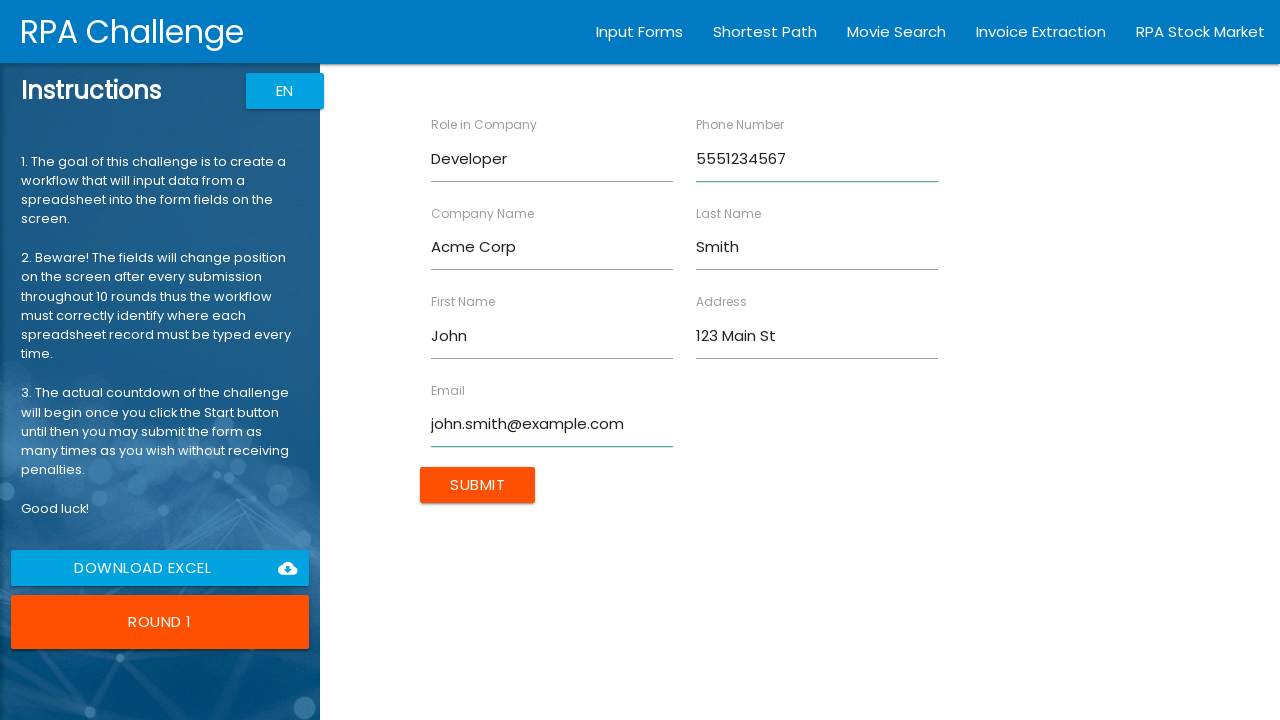

Clicked Submit button for entry: John Smith at (478, 485) on xpath=//*[contains(@value, 'Submit')]
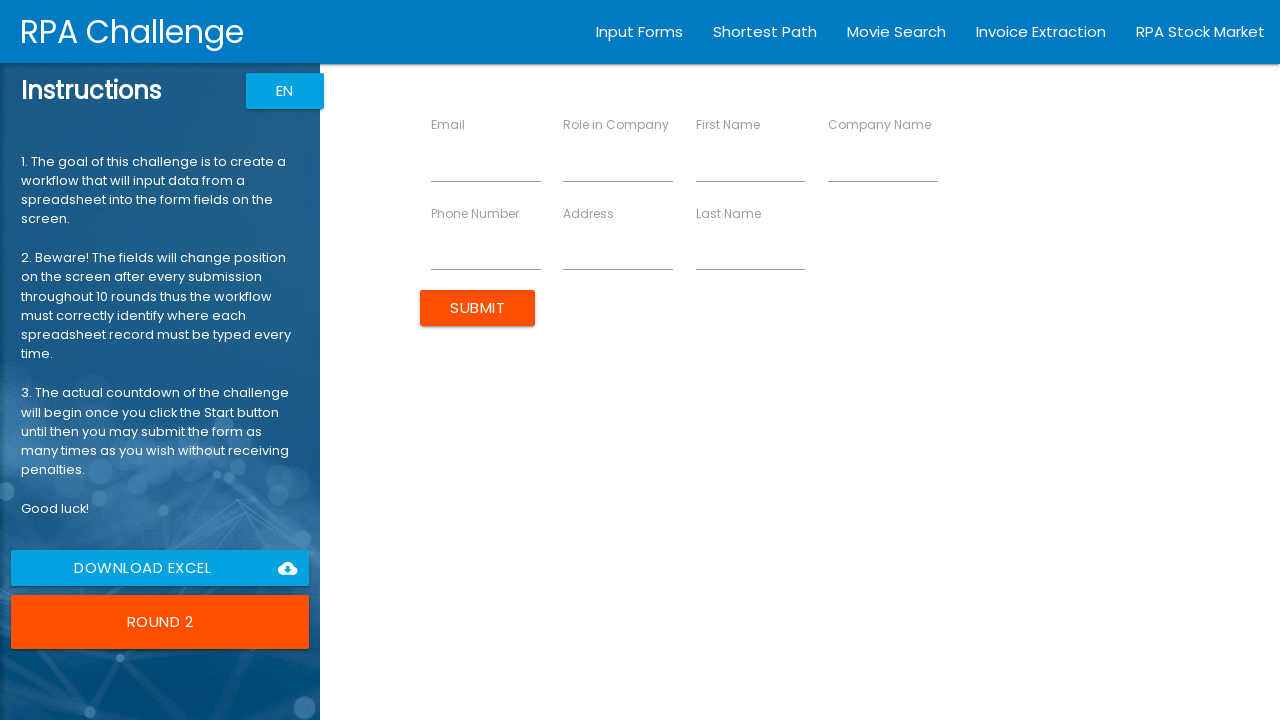

Filled first name field with 'Jane' on //*[contains(@ng-reflect-name, 'labelFirstName')]
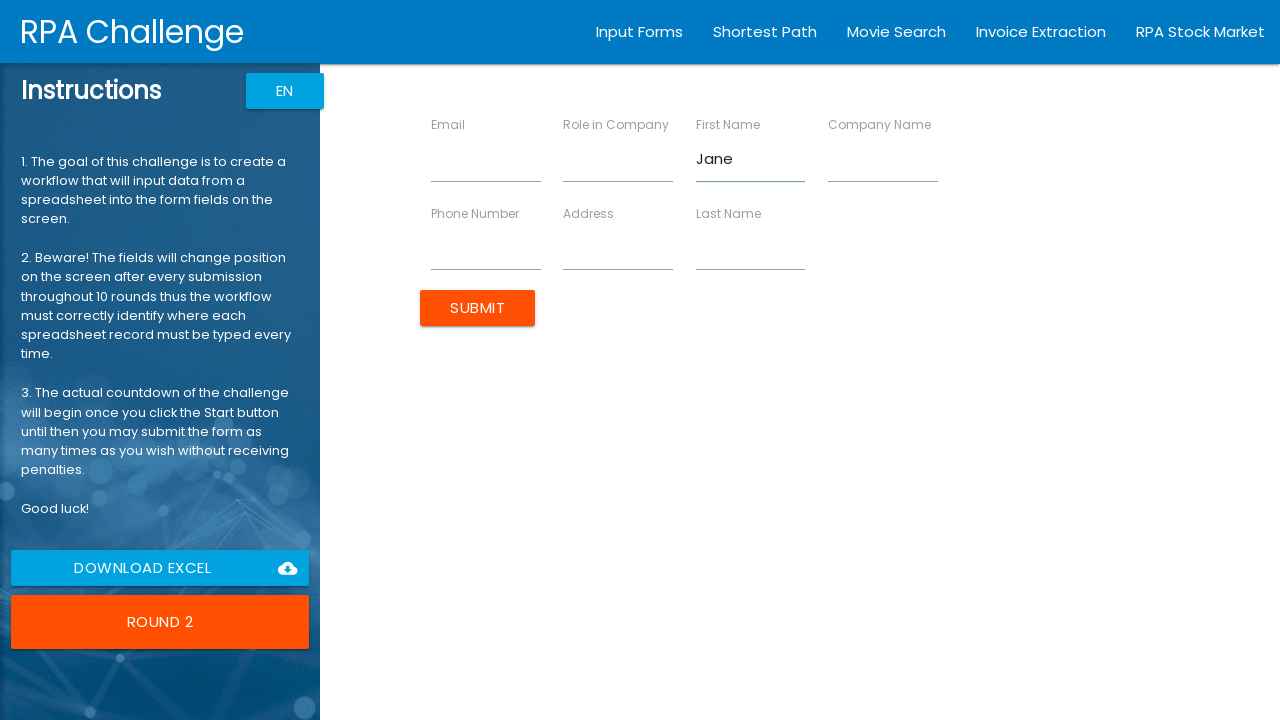

Filled last name field with 'Doe' on //*[contains(@ng-reflect-name, 'labelLastName')]
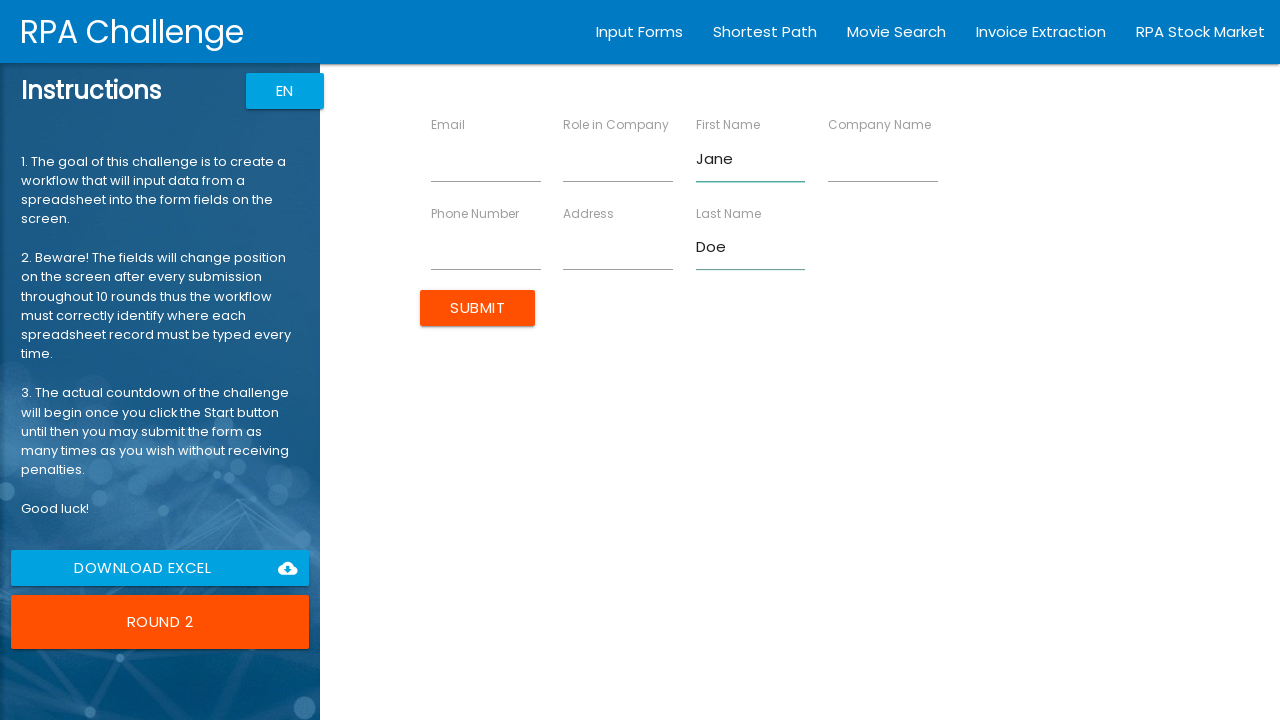

Filled company name field with 'Tech Inc' on //*[contains(@ng-reflect-name, 'labelCompanyName')]
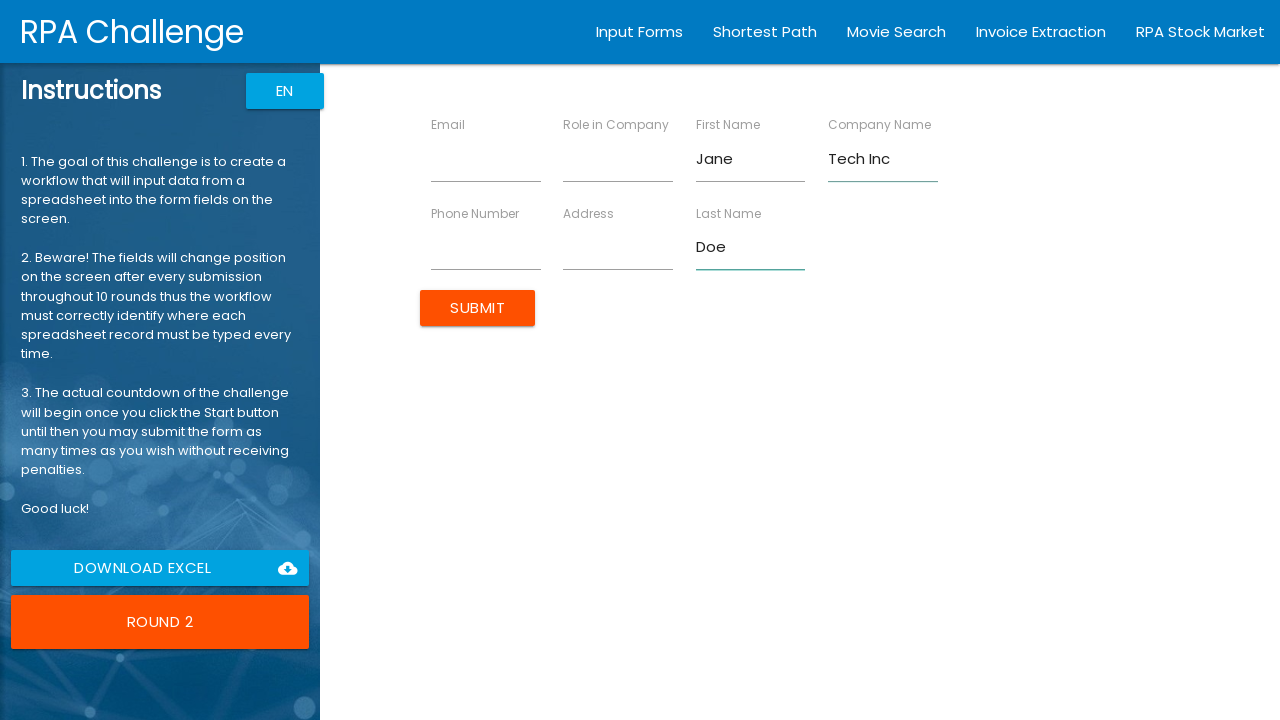

Filled role field with 'Manager' on //*[contains(@ng-reflect-name, 'labelRole')]
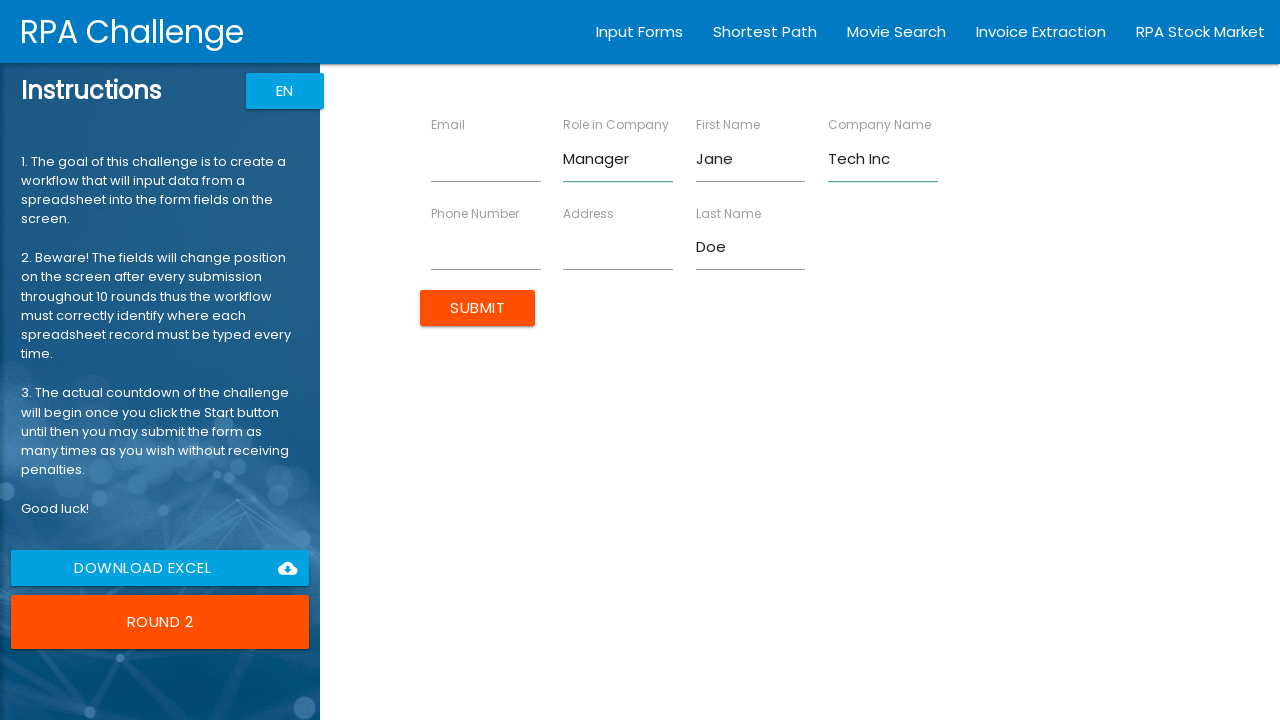

Filled address field with '456 Oak Ave' on //*[contains(@ng-reflect-name, 'labelAddress')]
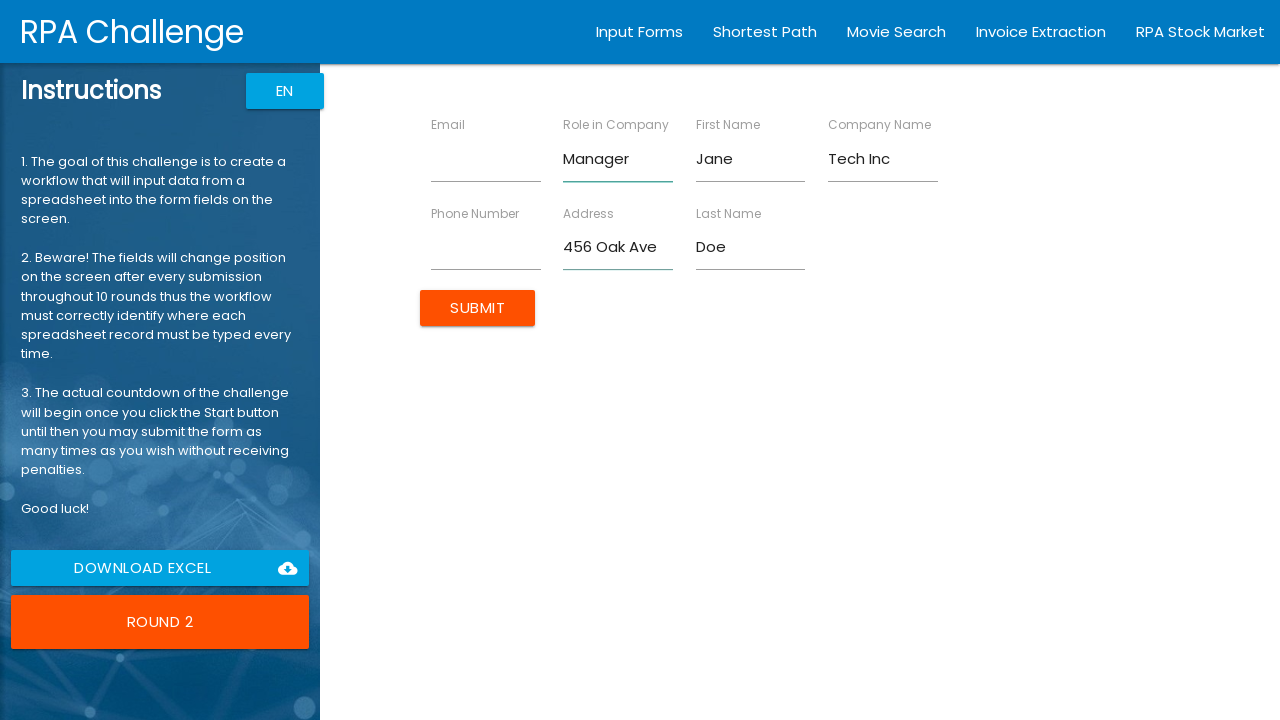

Filled email field with 'jane.doe@example.com' on //*[contains(@ng-reflect-name, 'labelEmail')]
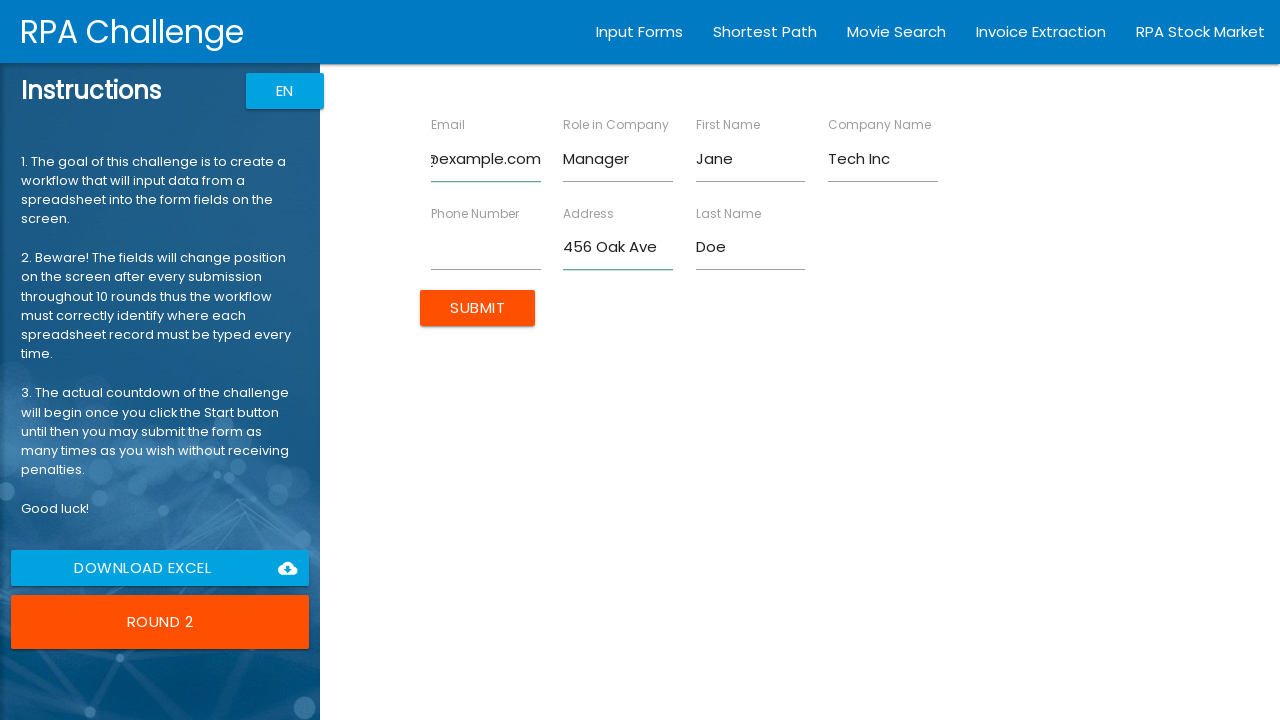

Filled phone field with '5559876543' on //*[contains(@ng-reflect-name, 'labelPhone')]
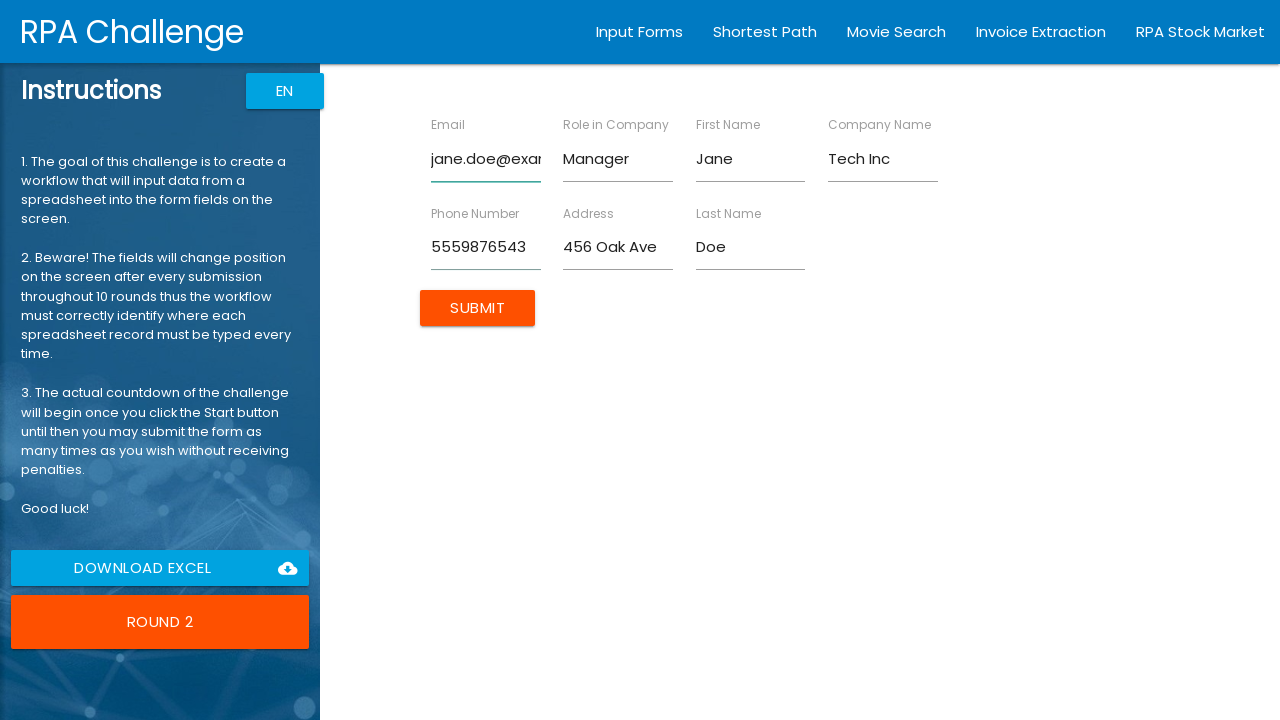

Clicked Submit button for entry: Jane Doe at (478, 308) on xpath=//*[contains(@value, 'Submit')]
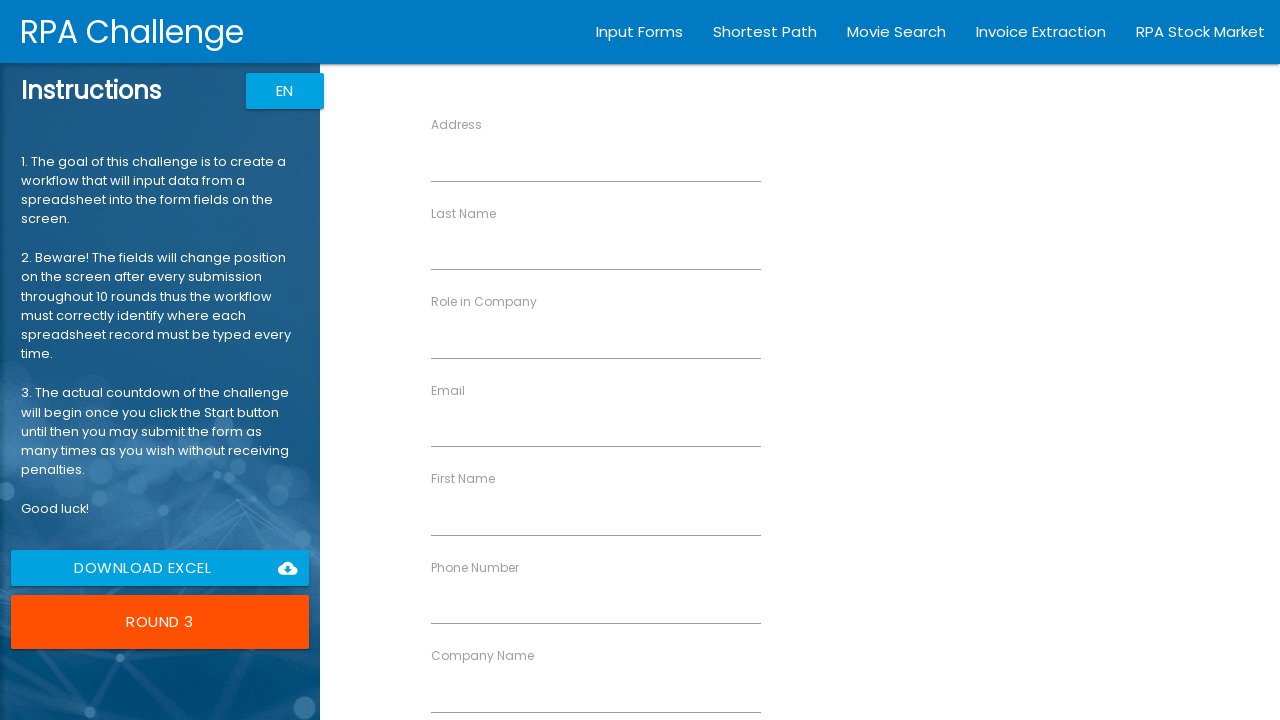

Filled first name field with 'Michael' on //*[contains(@ng-reflect-name, 'labelFirstName')]
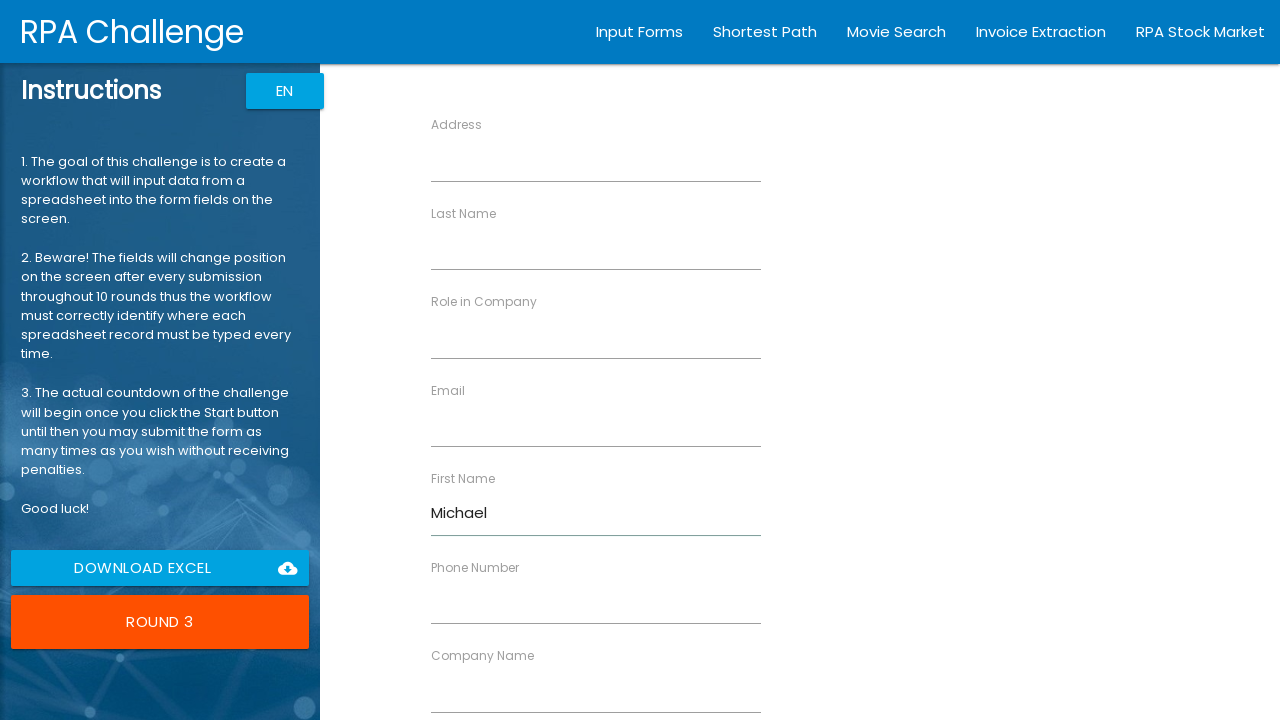

Filled last name field with 'Johnson' on //*[contains(@ng-reflect-name, 'labelLastName')]
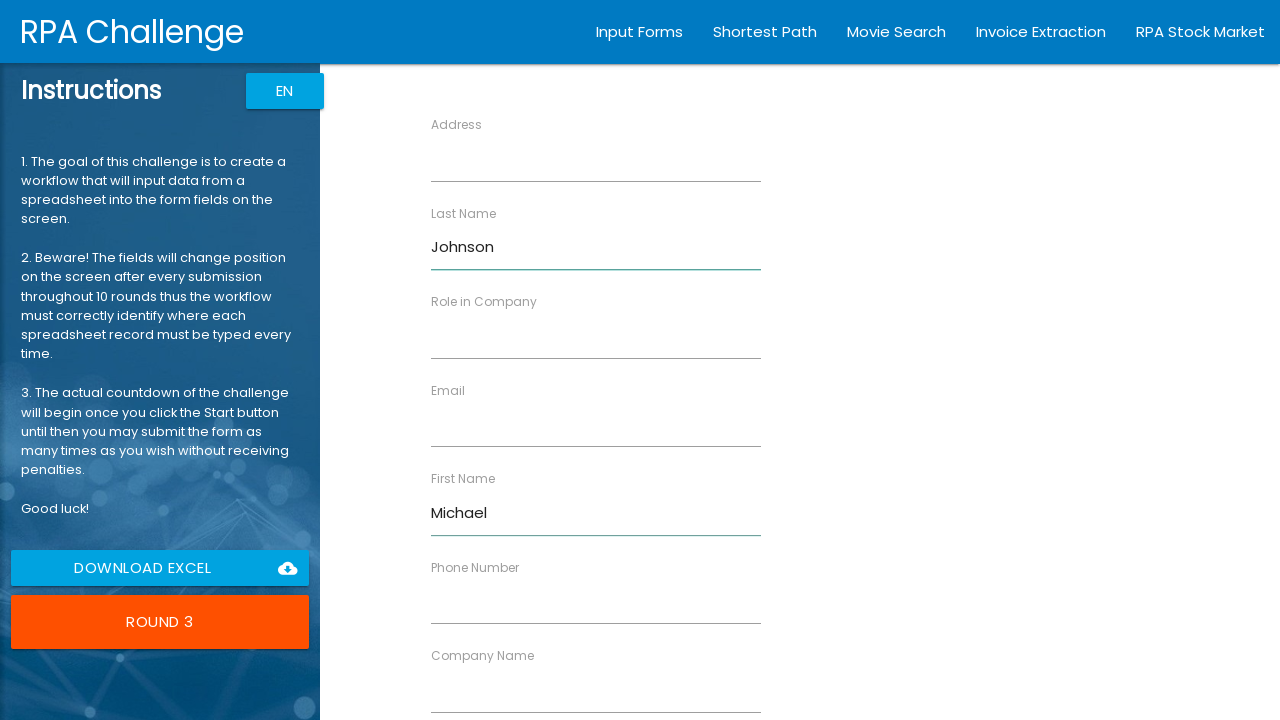

Filled company name field with 'Global Ltd' on //*[contains(@ng-reflect-name, 'labelCompanyName')]
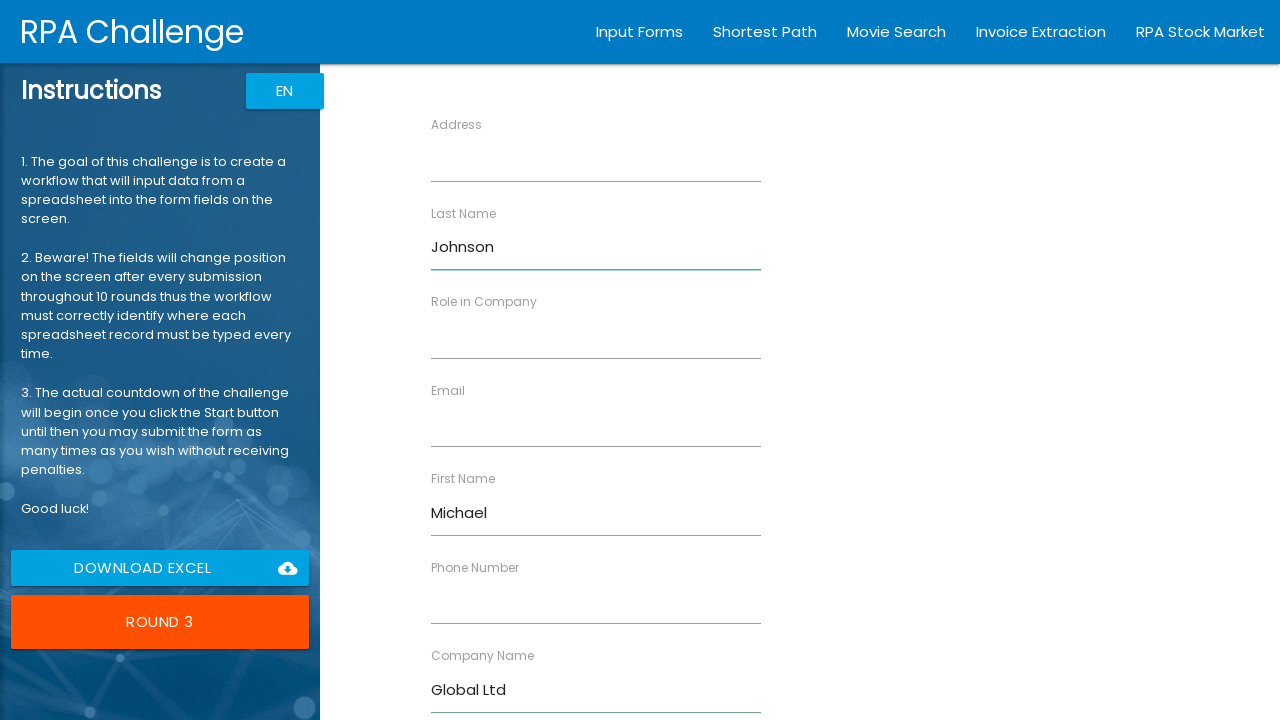

Filled role field with 'Analyst' on //*[contains(@ng-reflect-name, 'labelRole')]
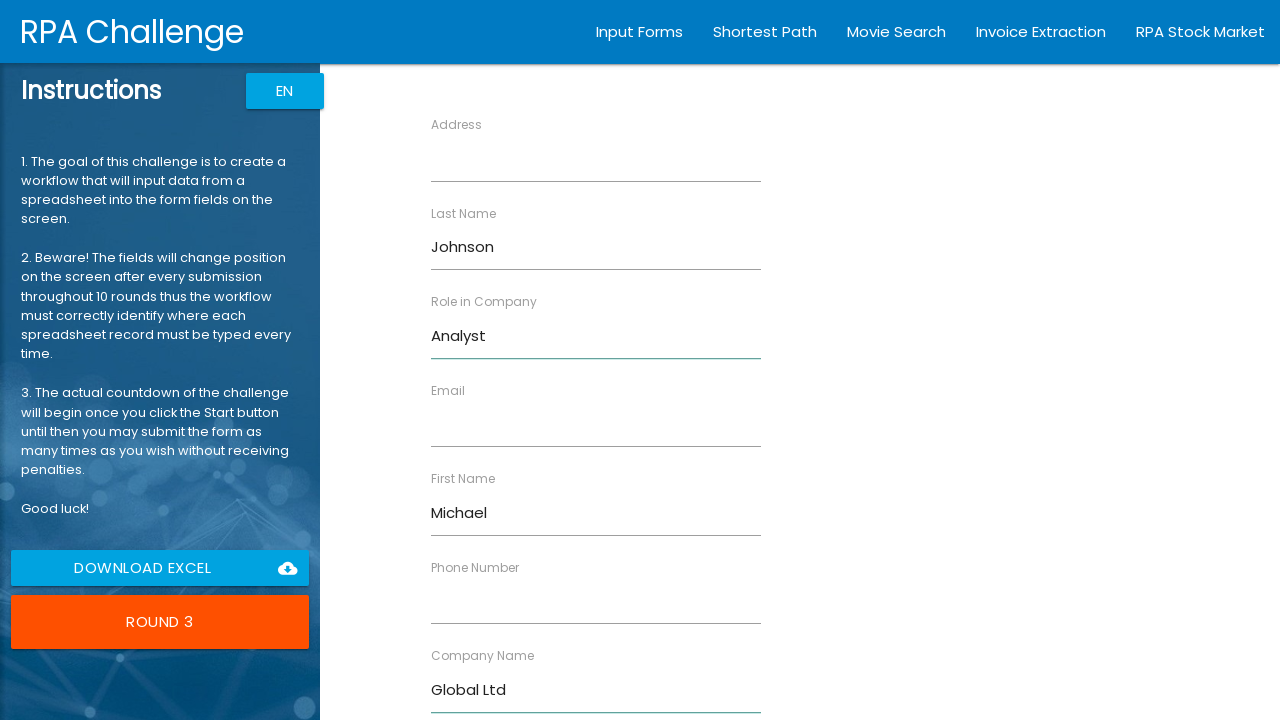

Filled address field with '789 Pine Rd' on //*[contains(@ng-reflect-name, 'labelAddress')]
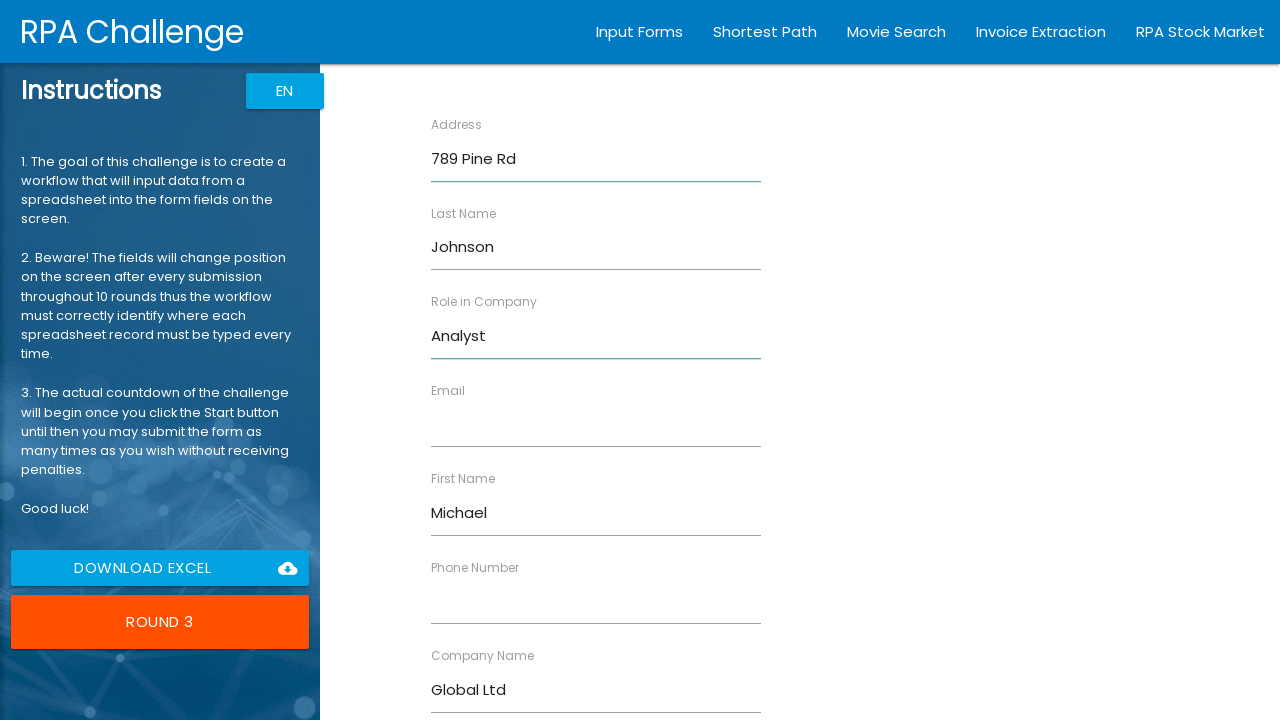

Filled email field with 'm.johnson@example.com' on //*[contains(@ng-reflect-name, 'labelEmail')]
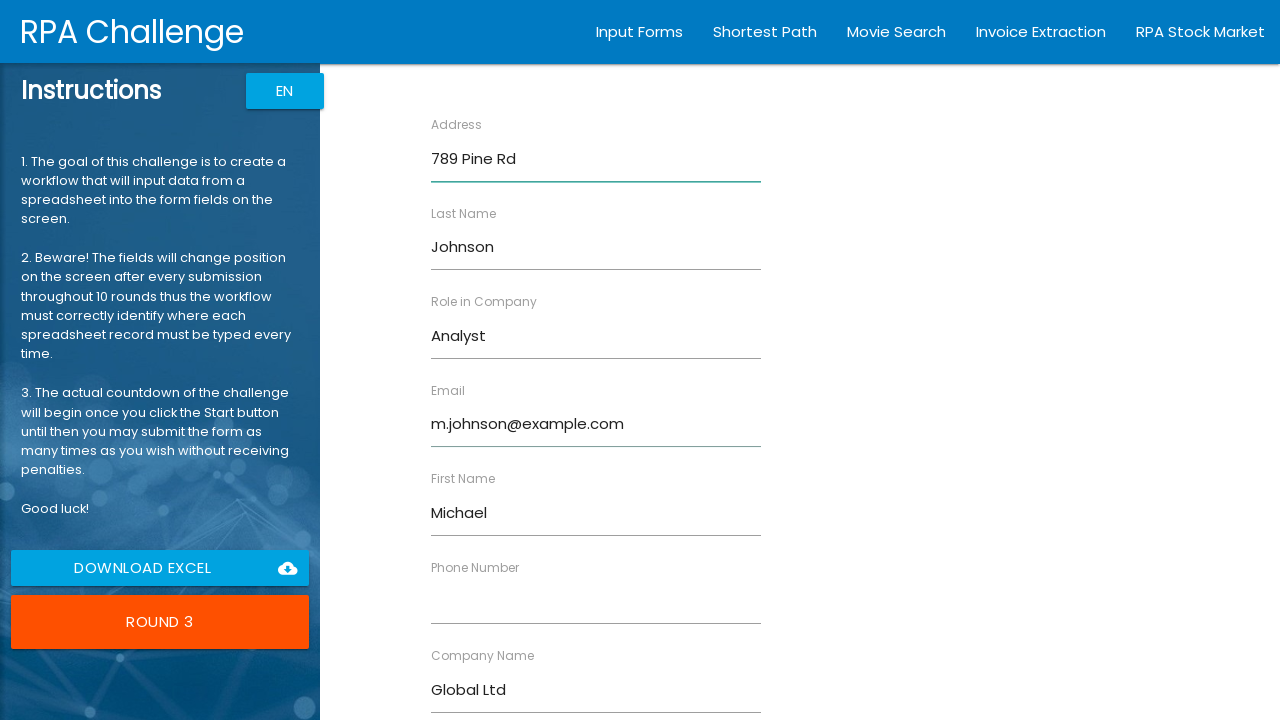

Filled phone field with '5554567890' on //*[contains(@ng-reflect-name, 'labelPhone')]
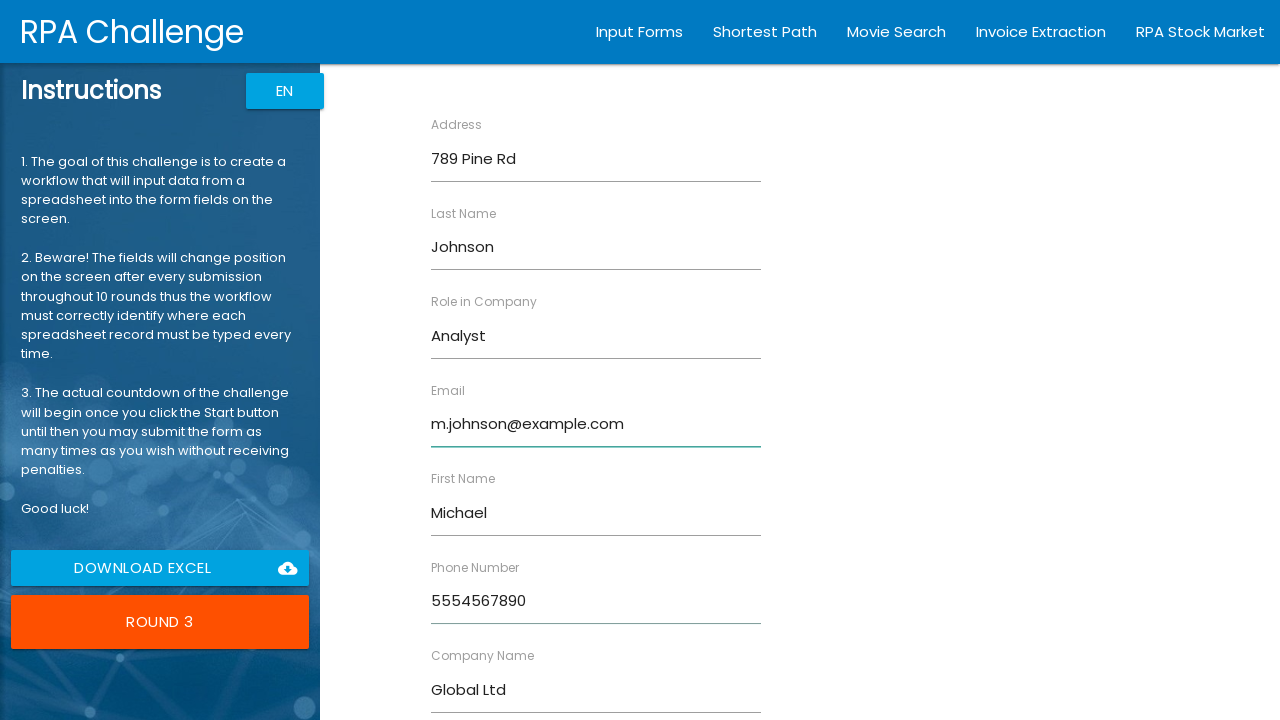

Clicked Submit button for entry: Michael Johnson at (478, 688) on xpath=//*[contains(@value, 'Submit')]
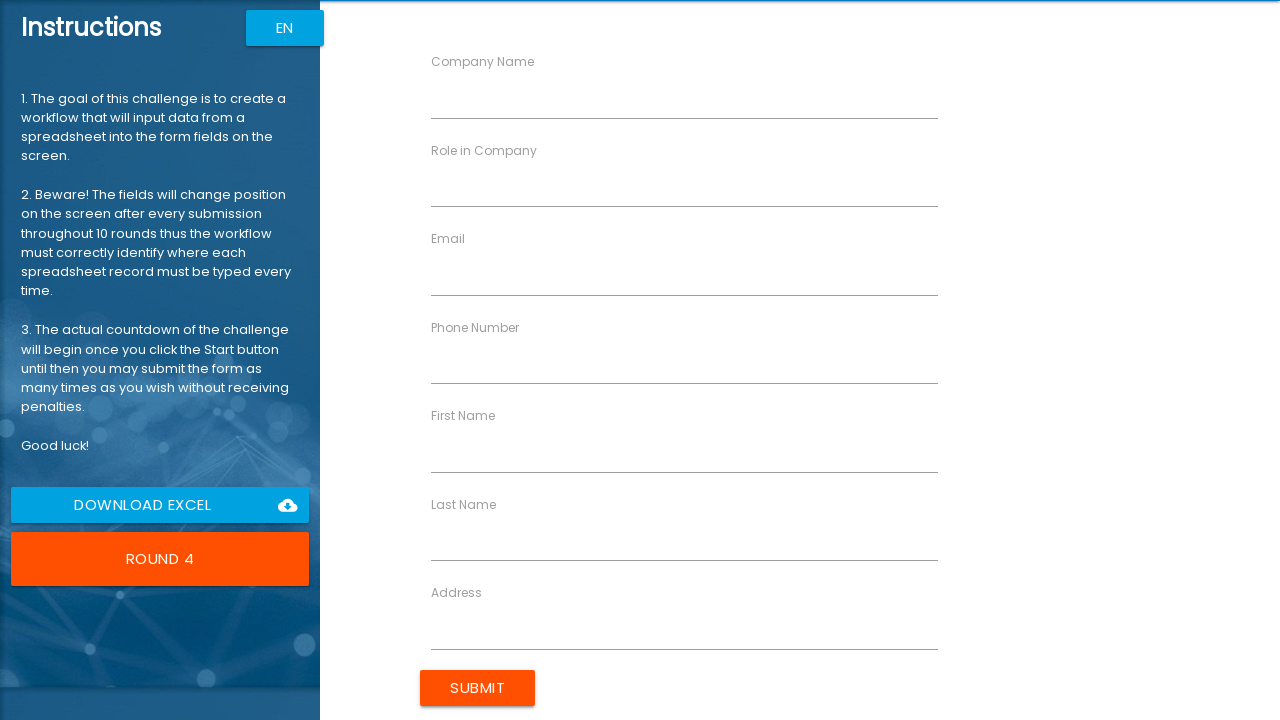

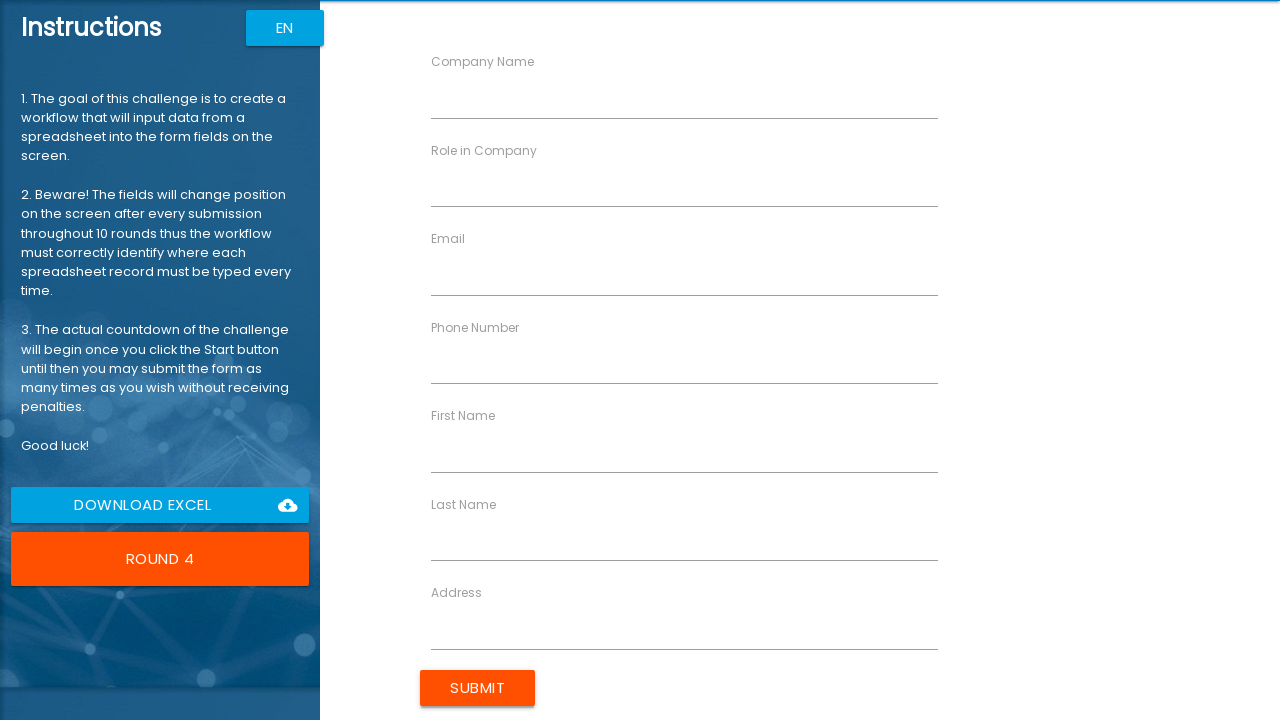